Tests navigation on the Playwright documentation site by clicking the "Get started" link from the homepage

Starting URL: https://playwright.dev

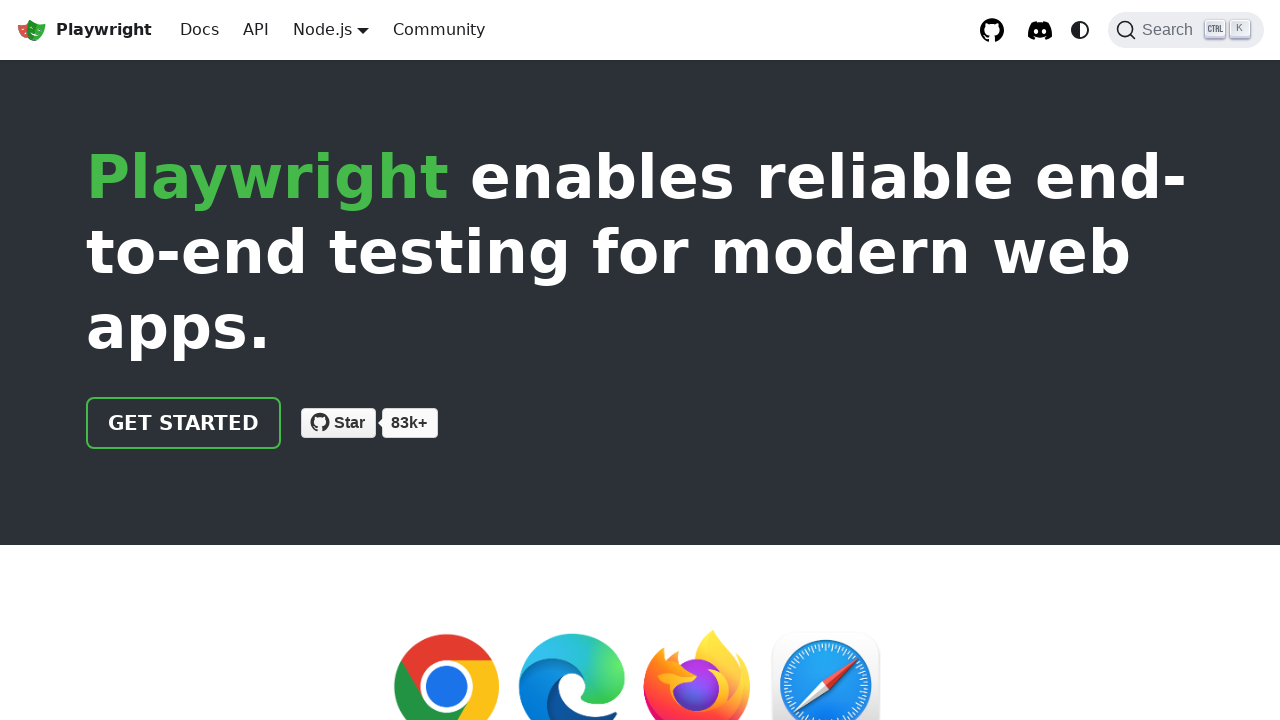

Navigated to Playwright homepage
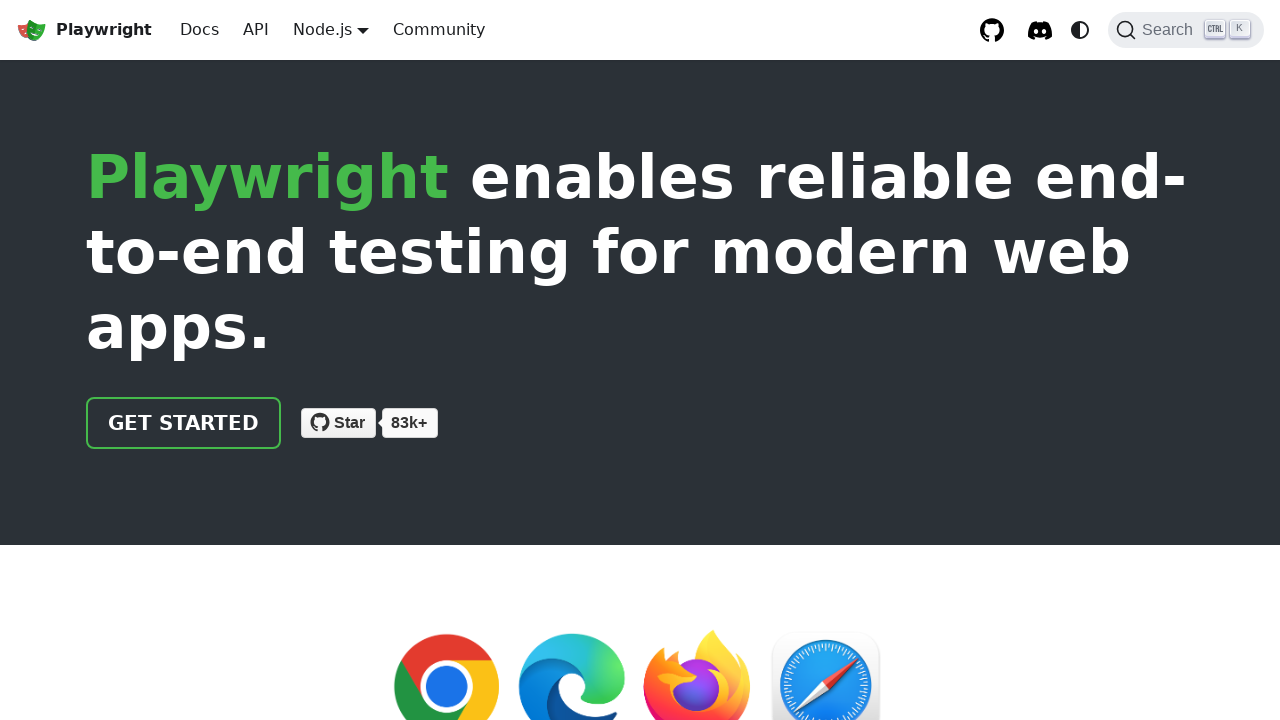

Clicked 'Get started' link from homepage at (184, 423) on internal:role=link[name="Get started"i]
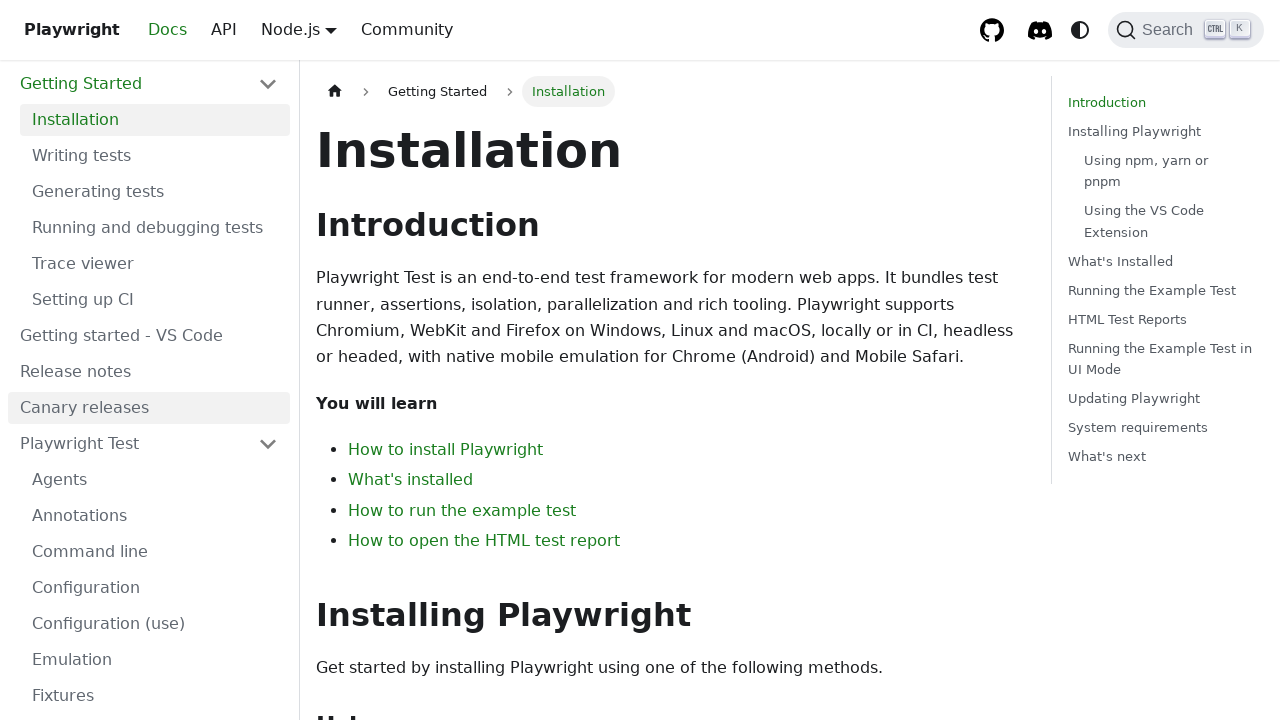

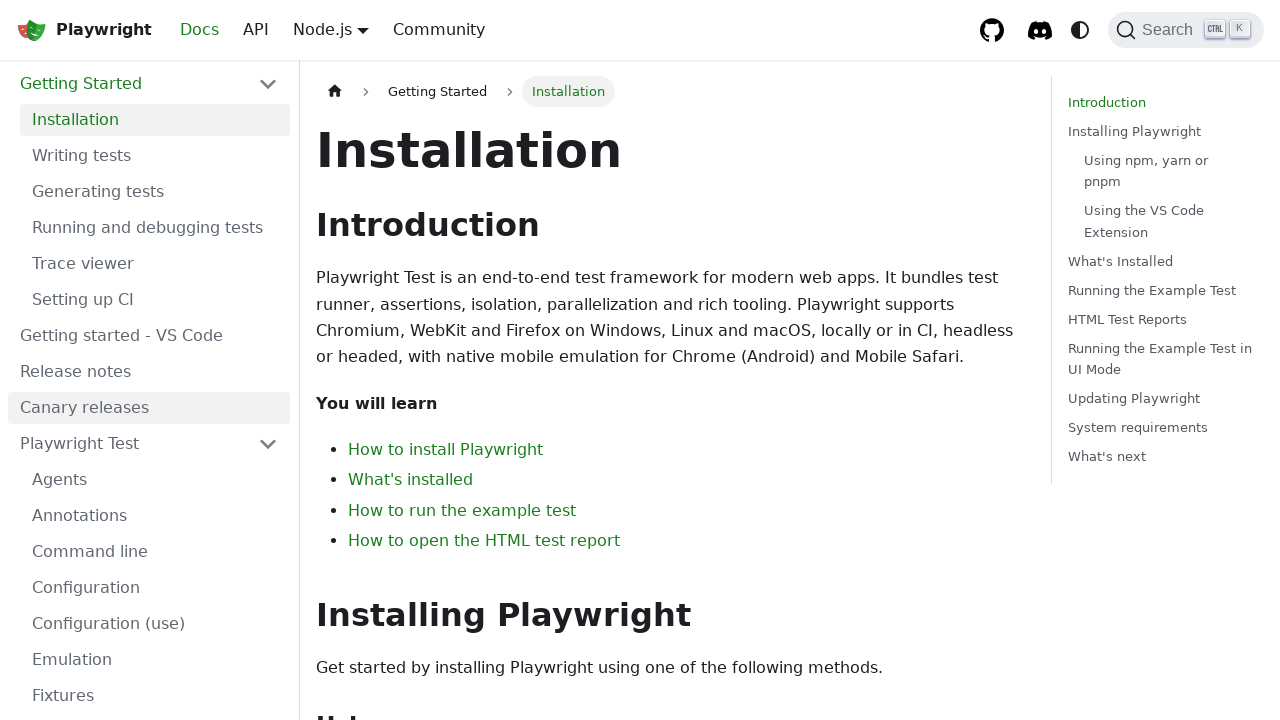